Tests double-click functionality on jQuery API documentation page by double-clicking an element within an iframe and verifying its background color changes to yellow

Starting URL: https://api.jquery.com/dblclick/

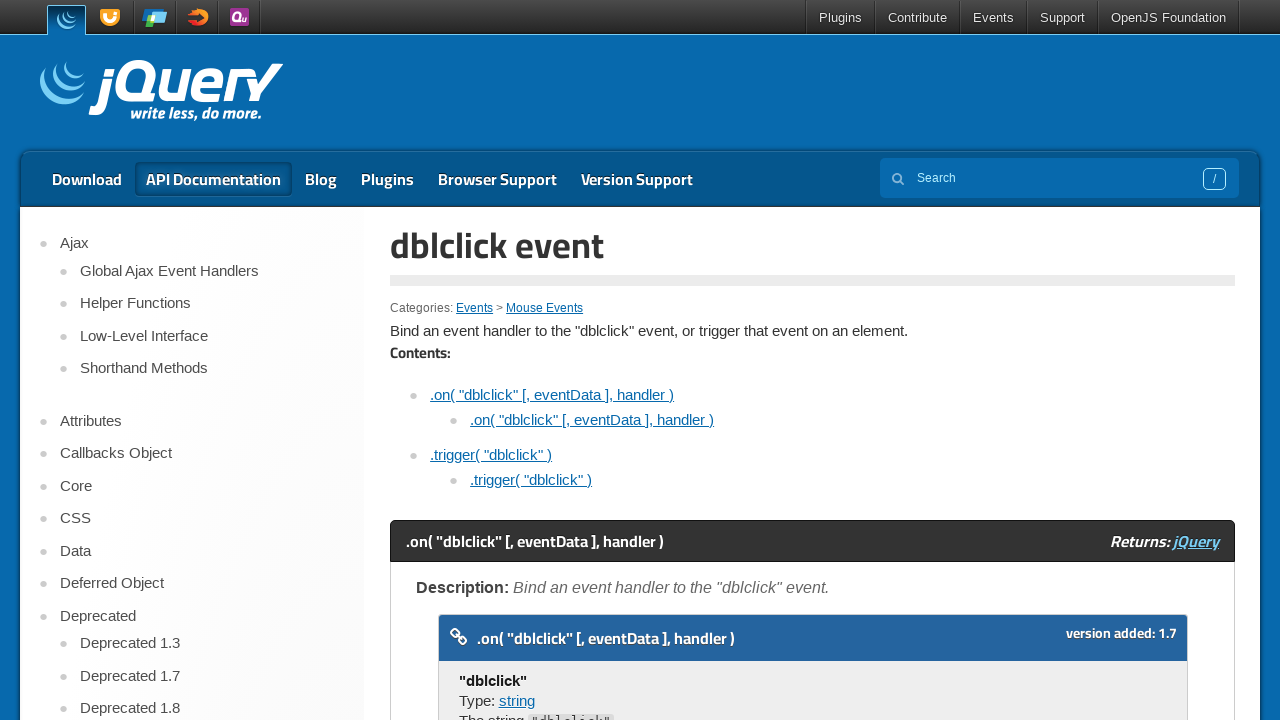

Located the iframe containing the interactive demo
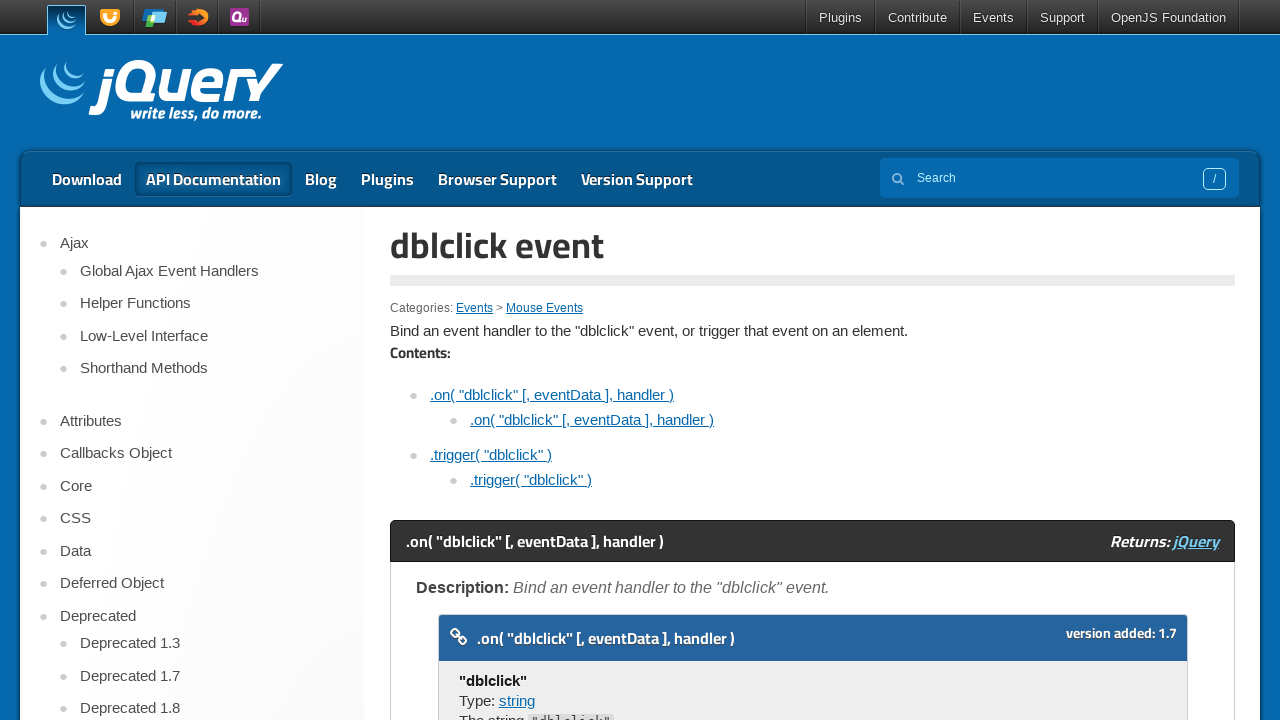

Double-clicked the div element in the iframe at (478, 360) on xpath=//iframe >> nth=0 >> internal:control=enter-frame >> div >> nth=0
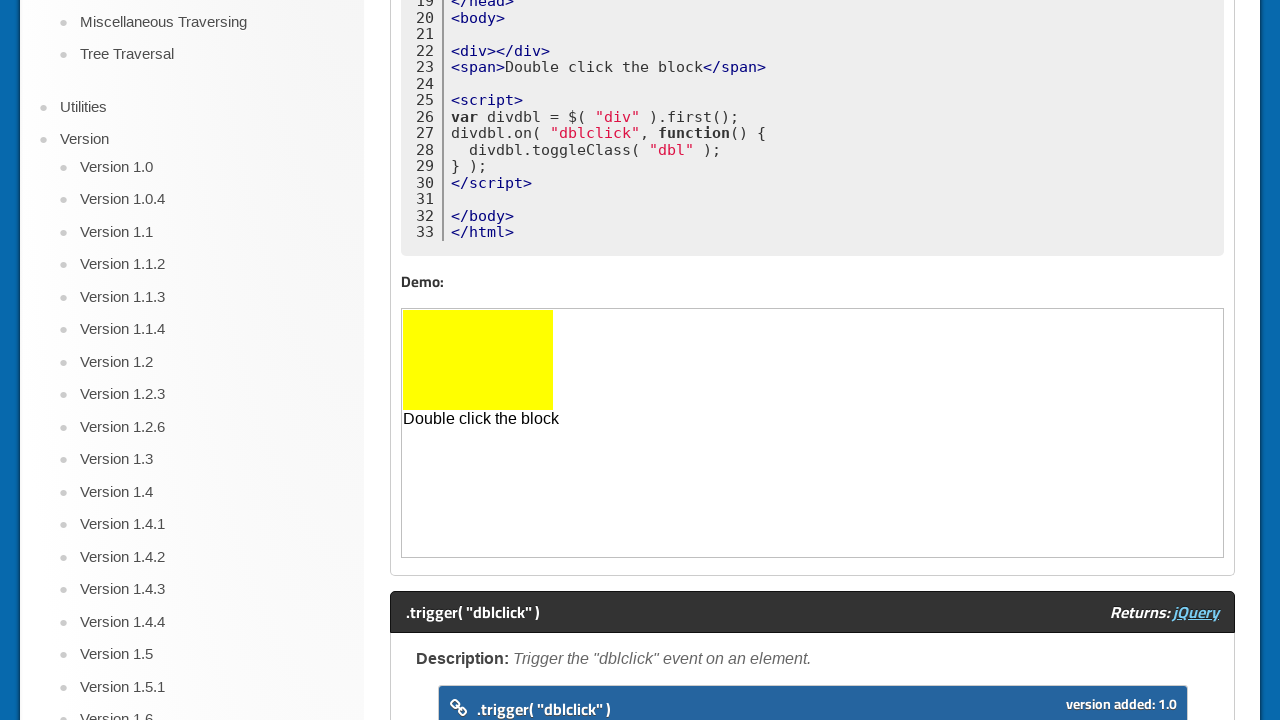

Retrieved computed background color of the element
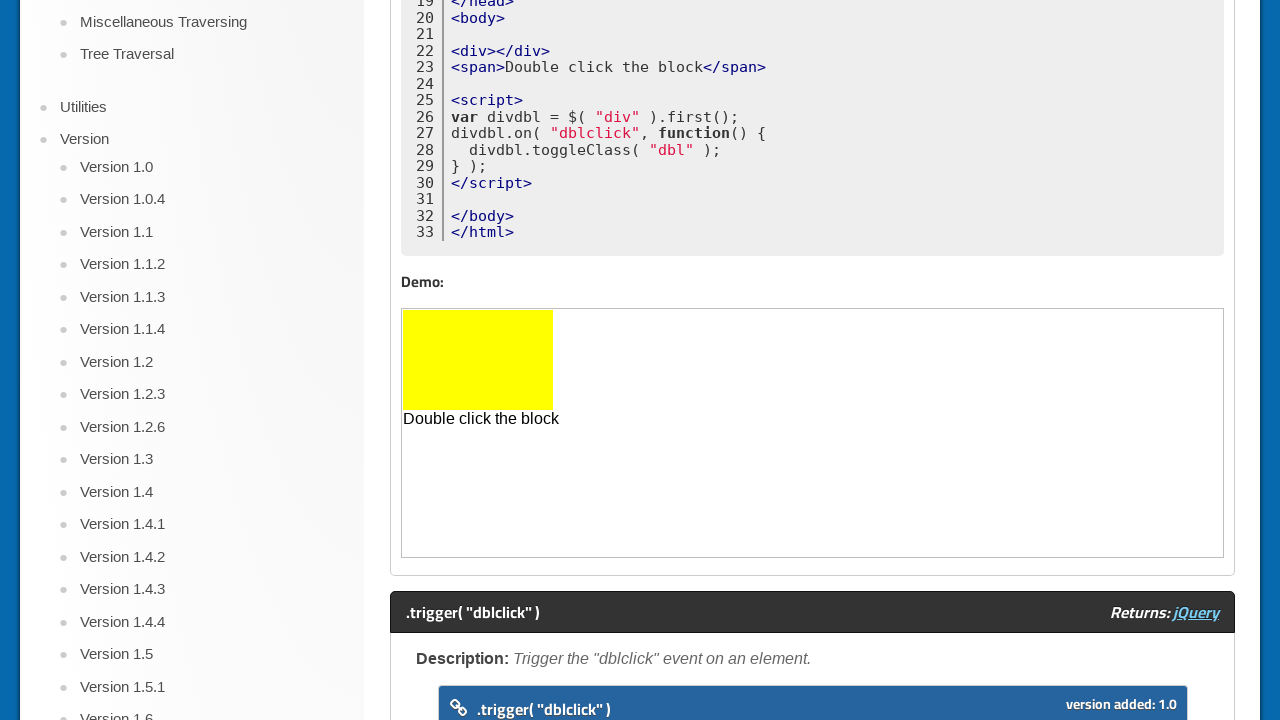

Verified background color changed to yellow (got rgb(255, 255, 0))
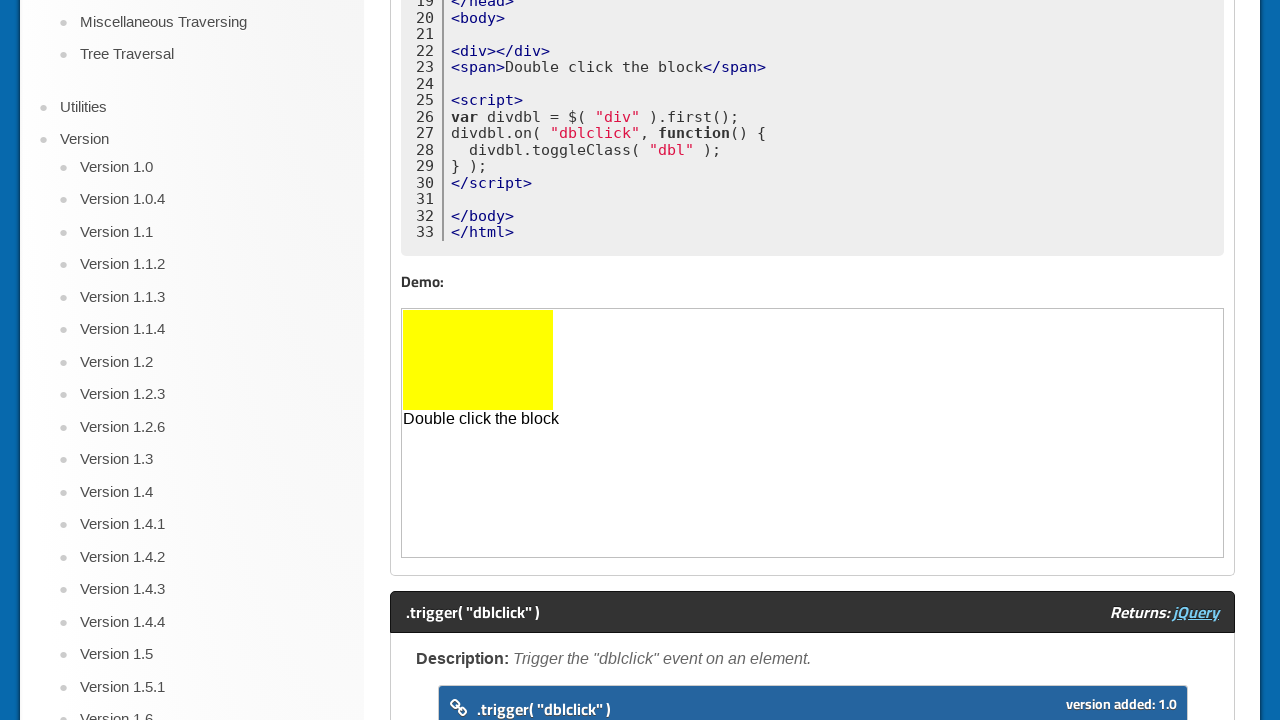

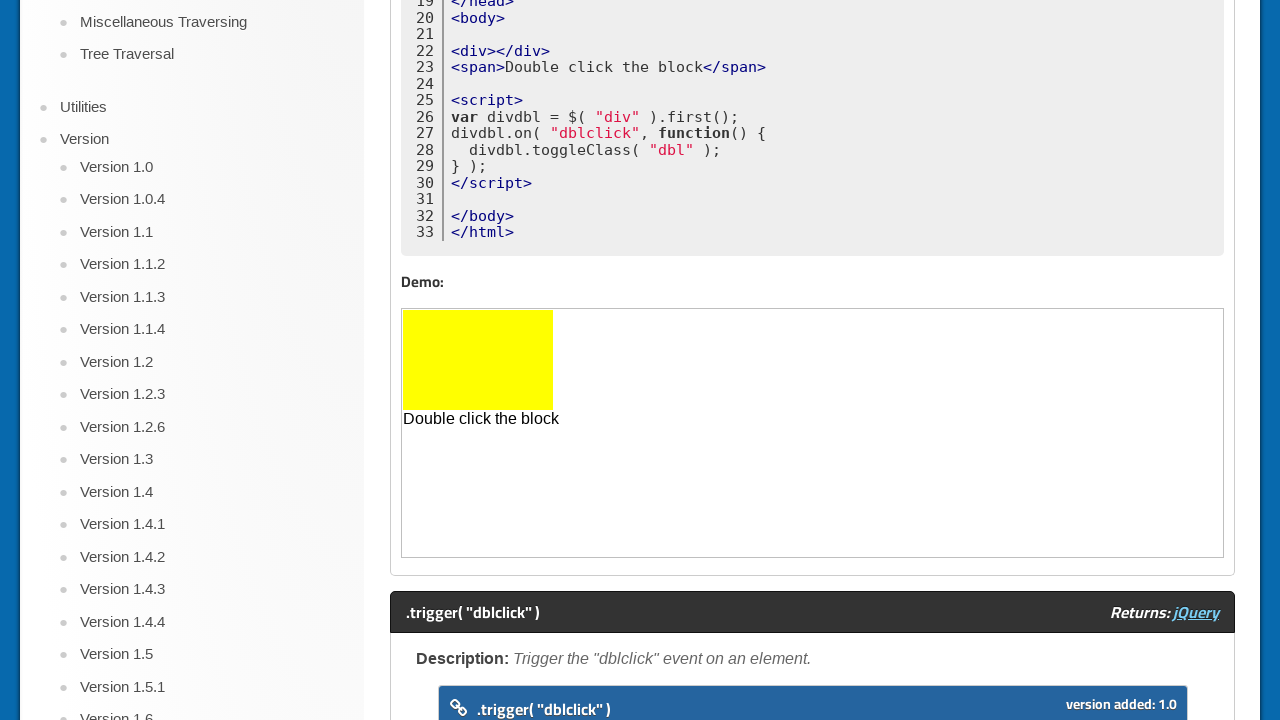